Tests checkbox functionality by clicking the first checkbox option

Starting URL: https://www.rahulshettyacademy.com/AutomationPractice/

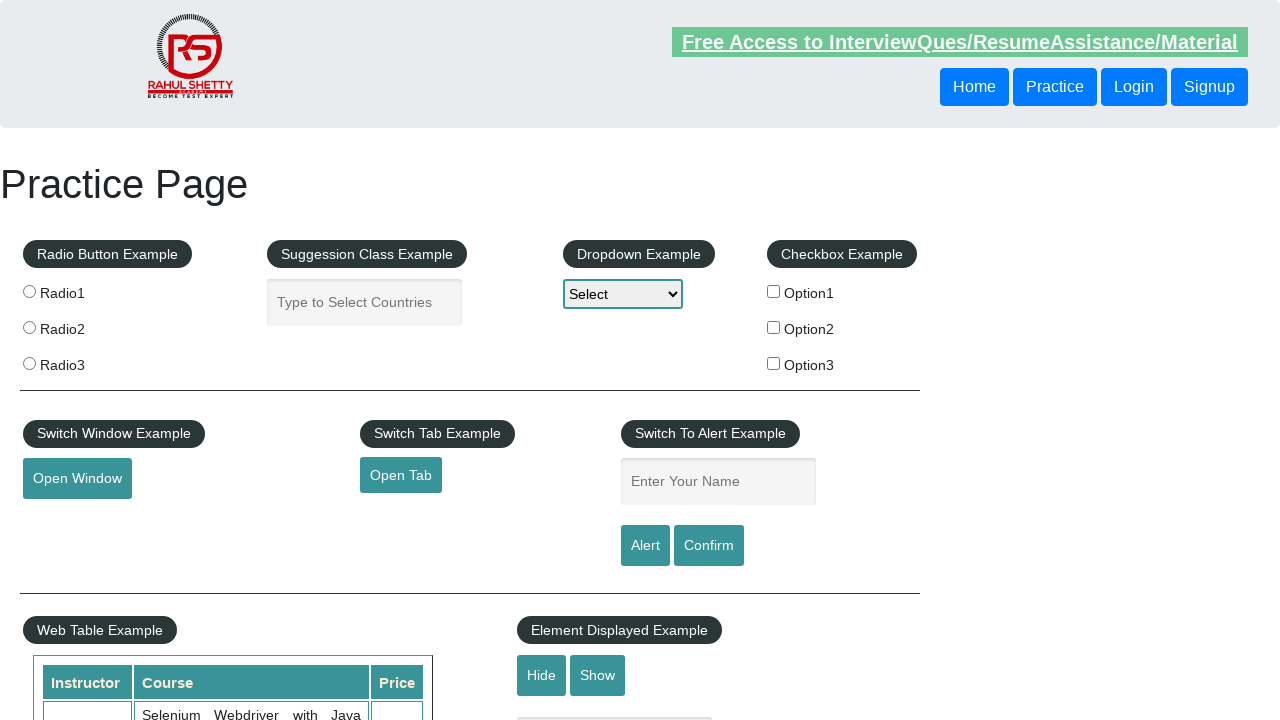

Clicked the first checkbox option at (774, 291) on input#checkBoxOption1
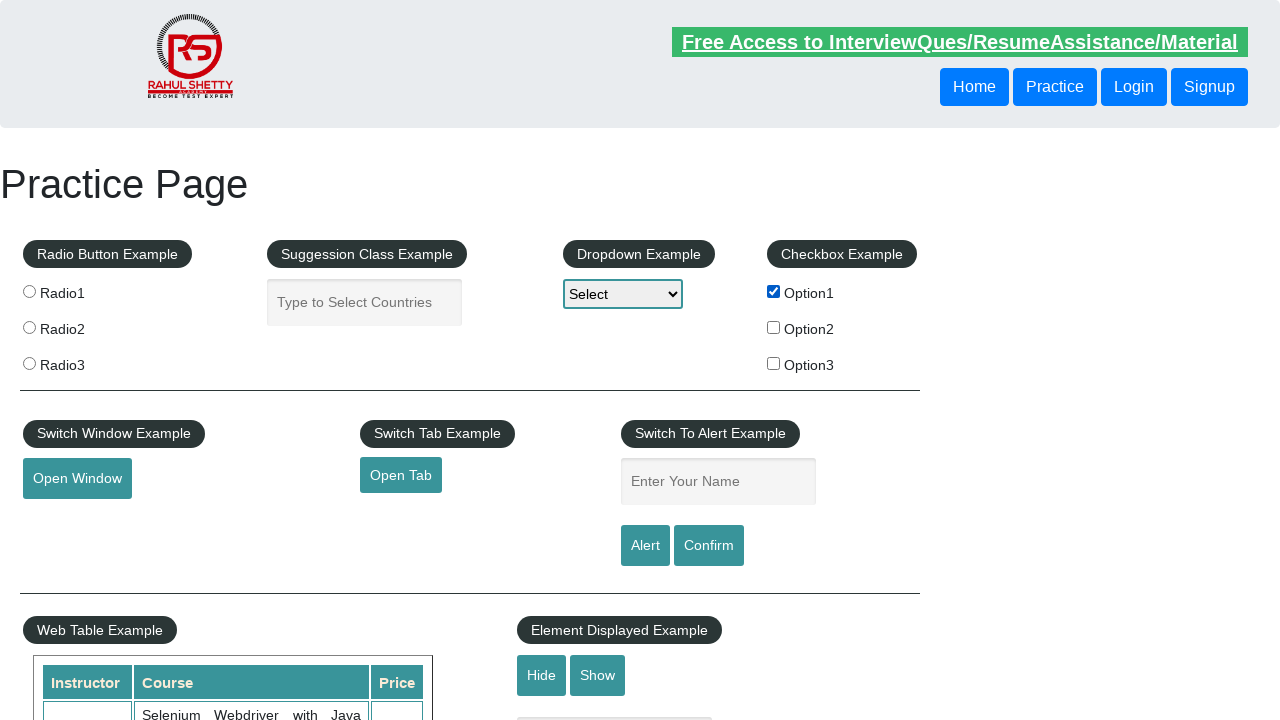

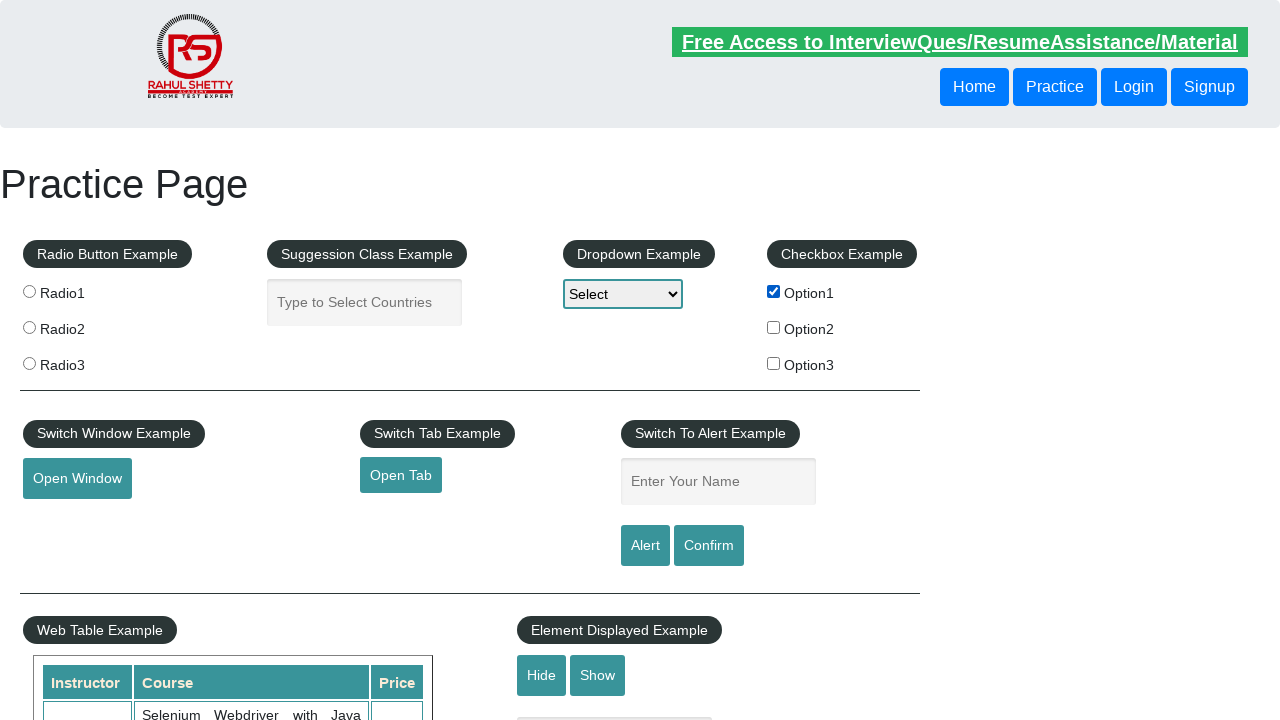